Tests text input field by clearing it, entering custom text, submitting the form and verifying the value

Starting URL: https://bonigarcia.dev/selenium-webdriver-java/web-form.html

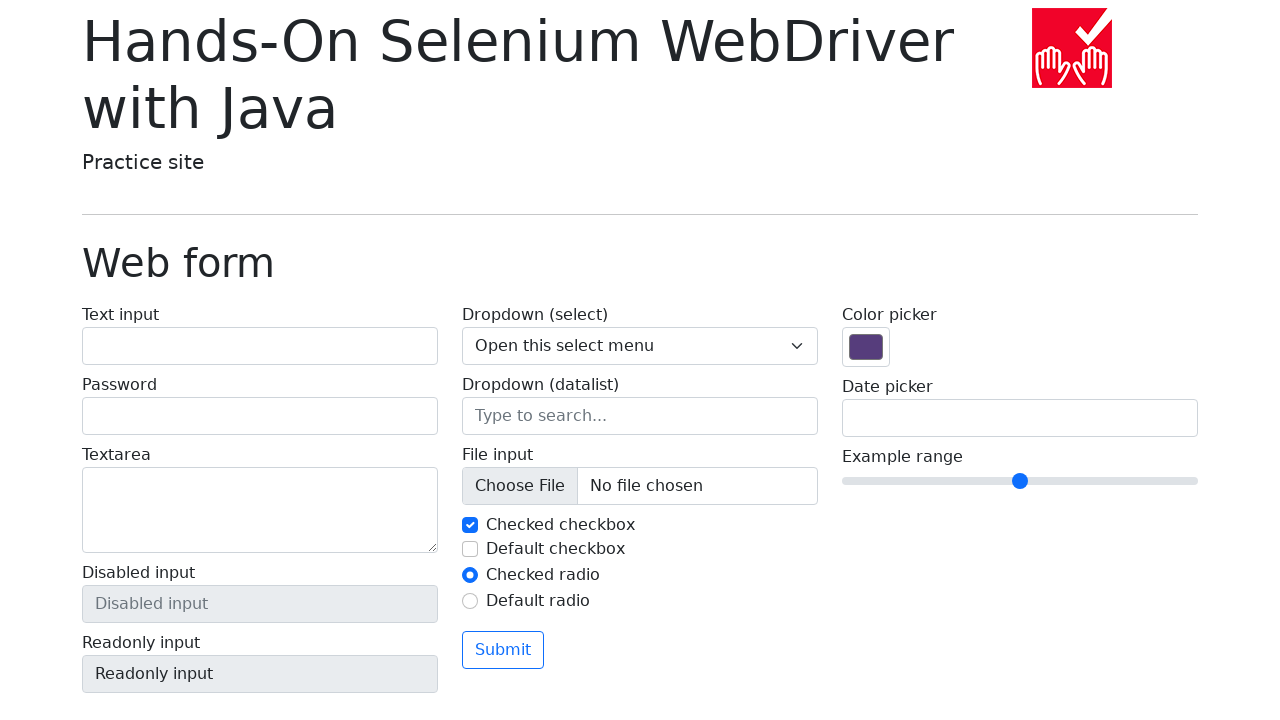

Located text input field with id 'my-text-id'
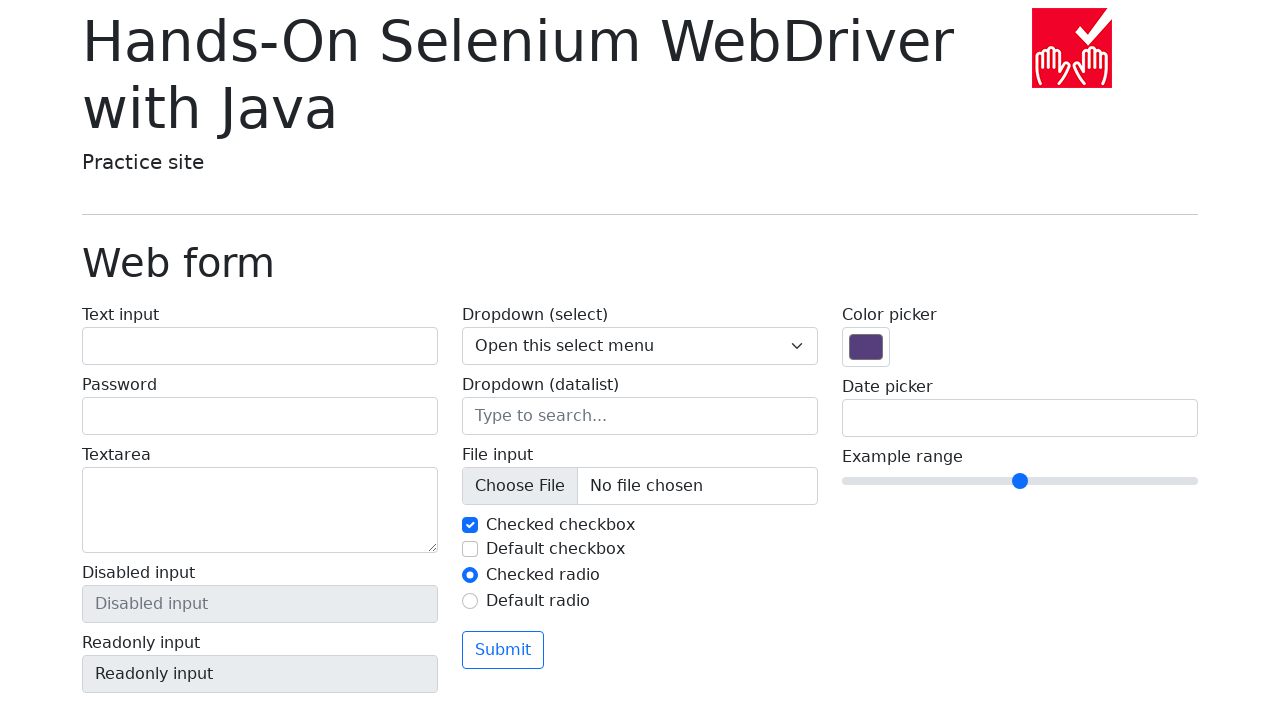

Cleared the text input field on xpath=//input[@id='my-text-id']
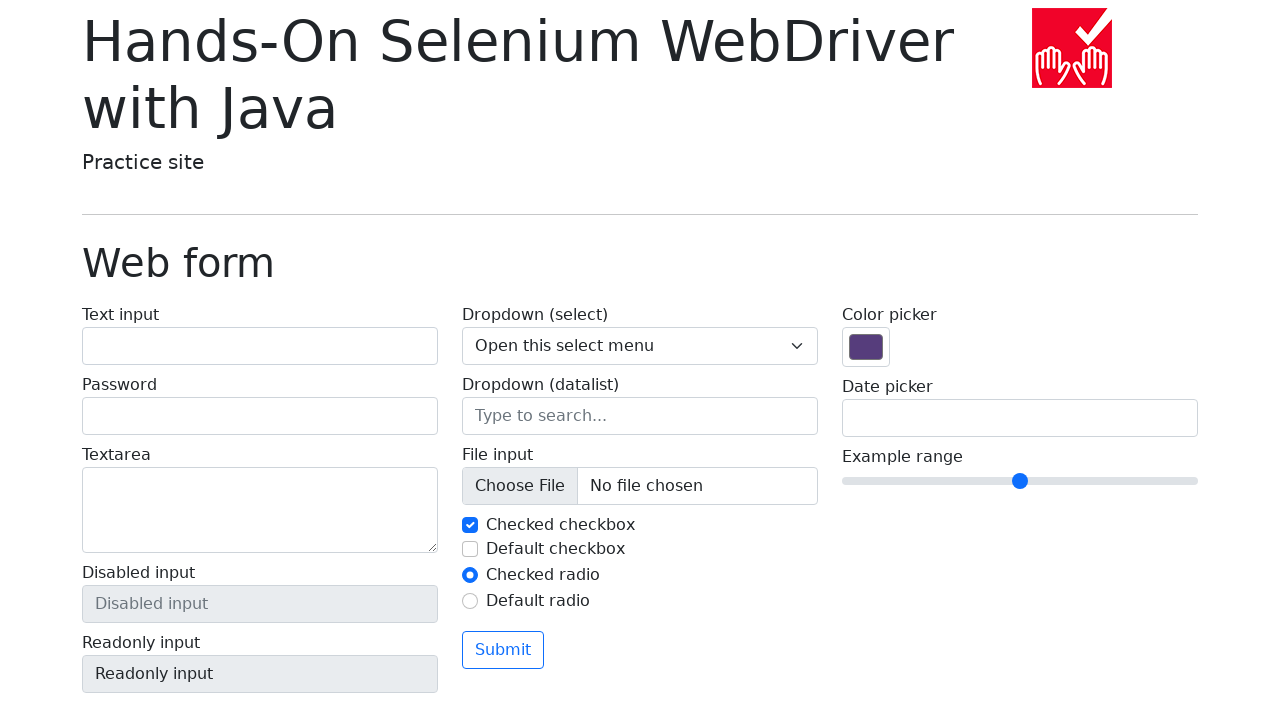

Filled text input field with 'MyCustomText' on xpath=//input[@id='my-text-id']
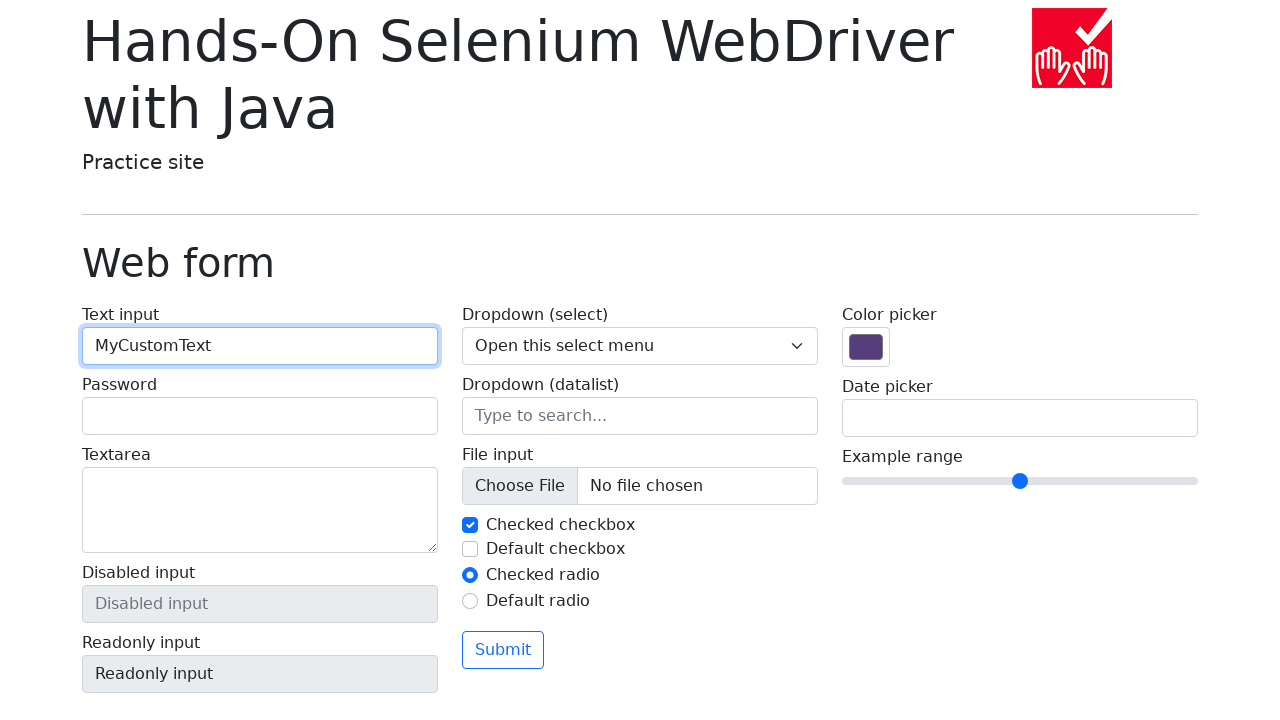

Clicked submit button to submit the form at (503, 650) on xpath=//button[@type='submit']
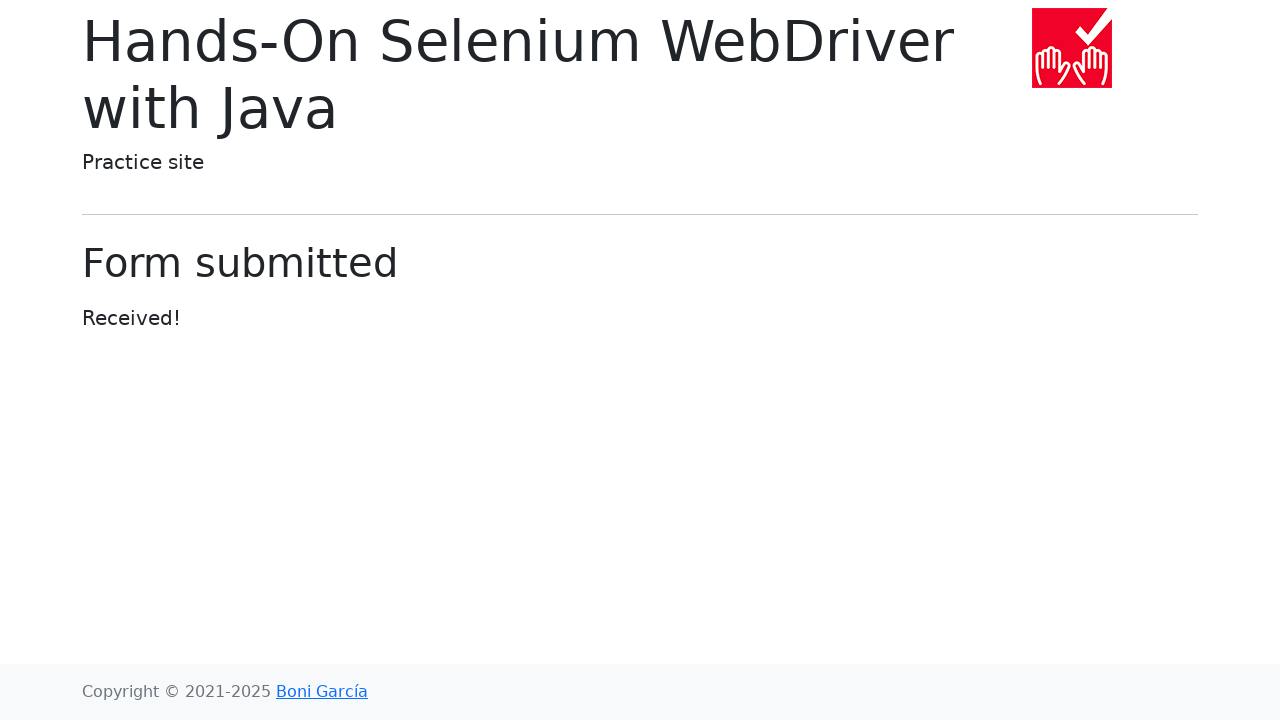

Navigated back to the web form page
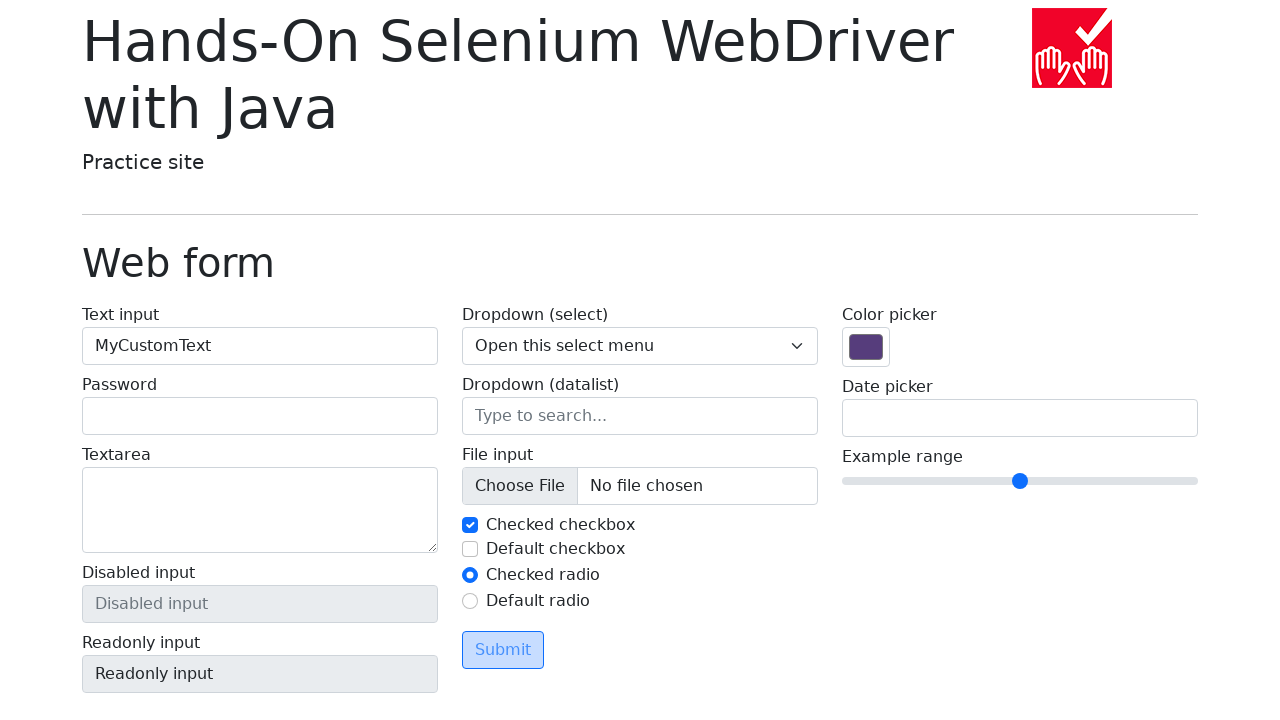

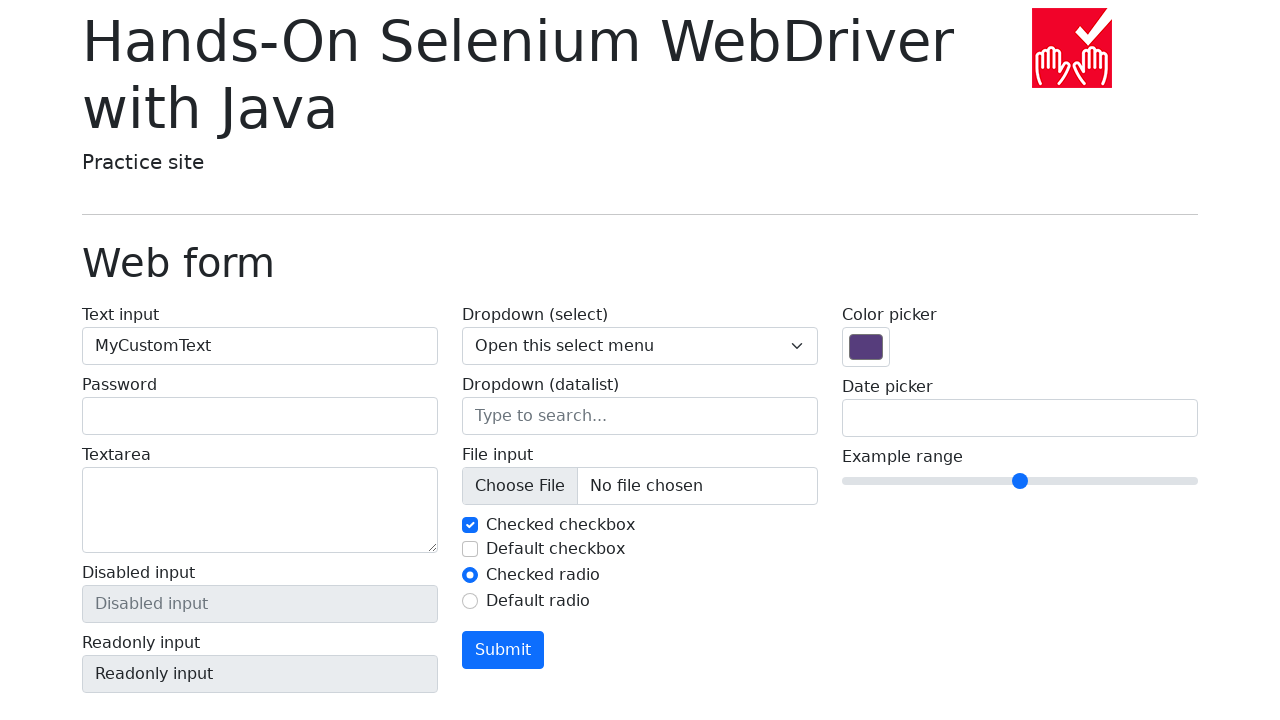